Tests multi-select dropdown functionality by selecting options by index and visible text, deselecting options, selecting all options in a loop, and then deselecting all options

Starting URL: https://syntaxprojects.com/basic-select-dropdown-demo.php

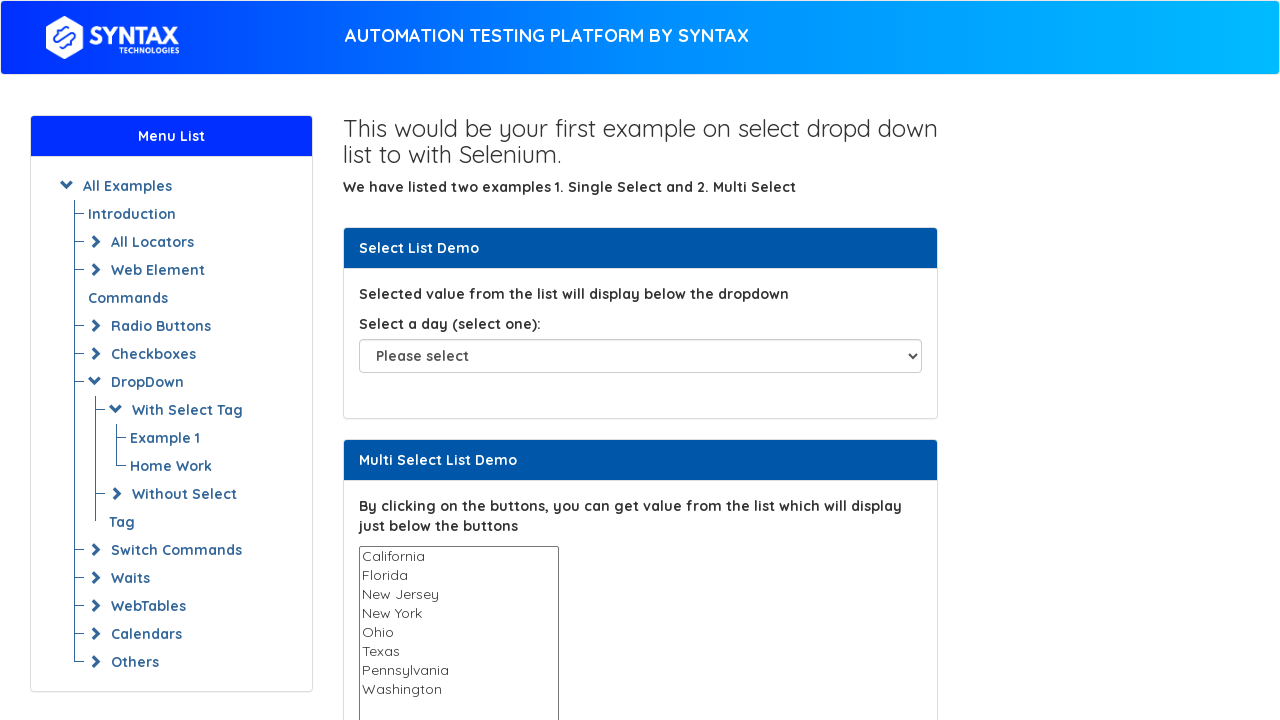

Located multi-select dropdown element
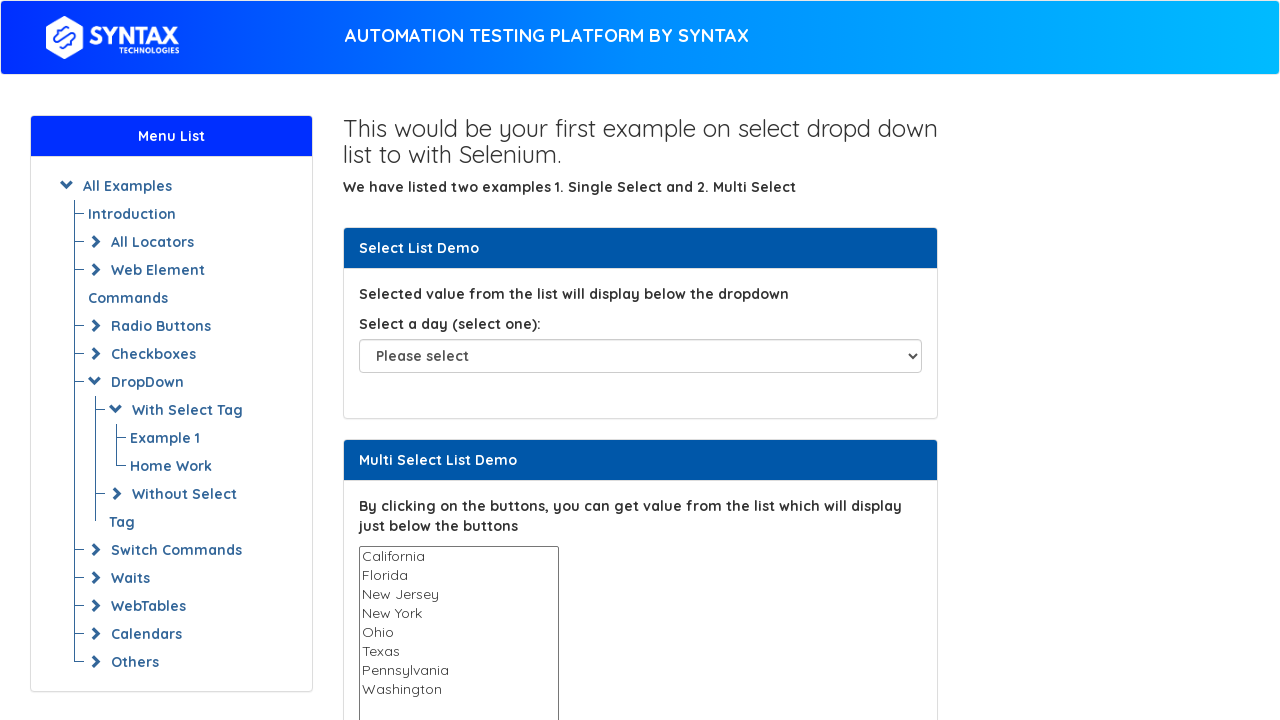

Selected option at index 3 by index on select#multi-select
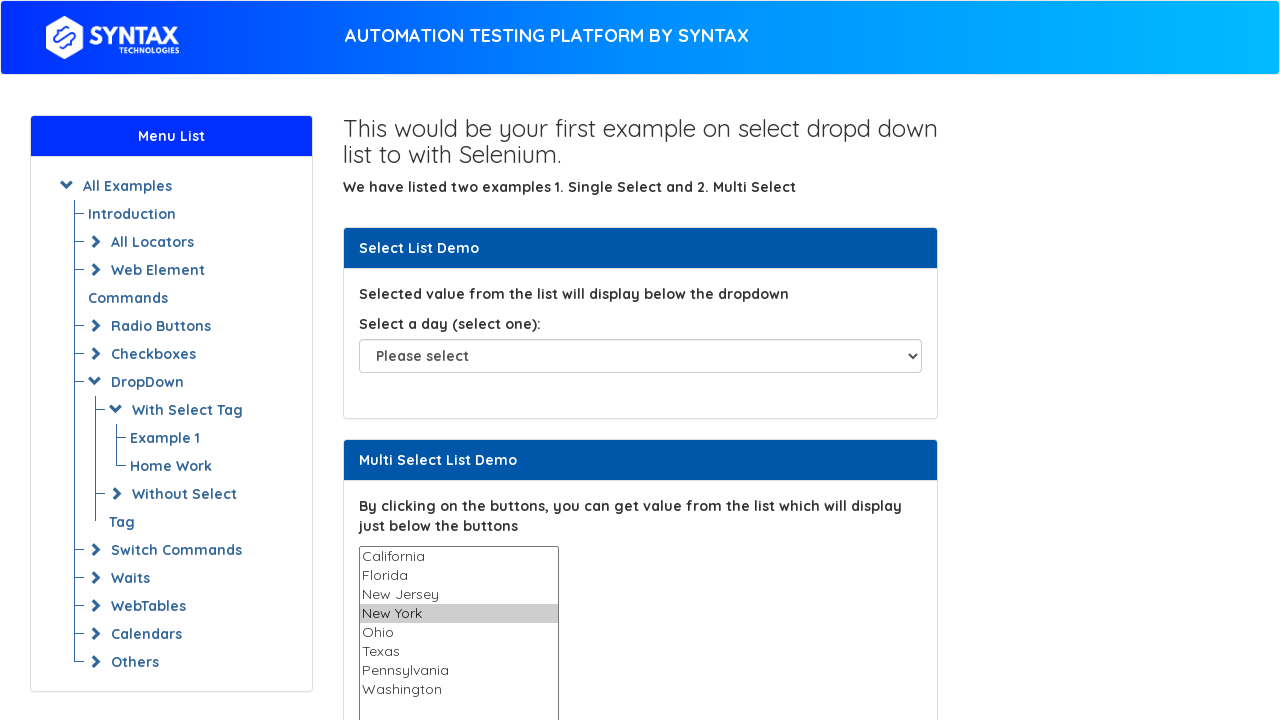

Selected 'Texas' option by visible text on select#multi-select
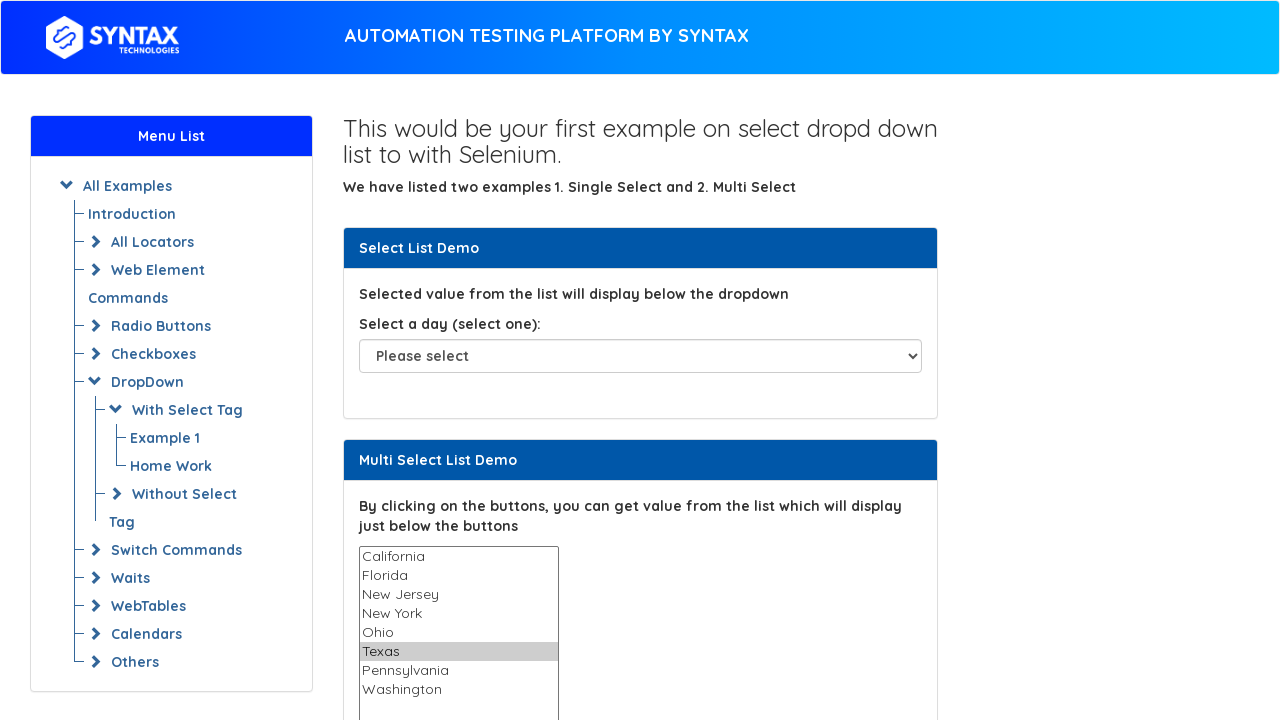

Waited 1 second to view current selections
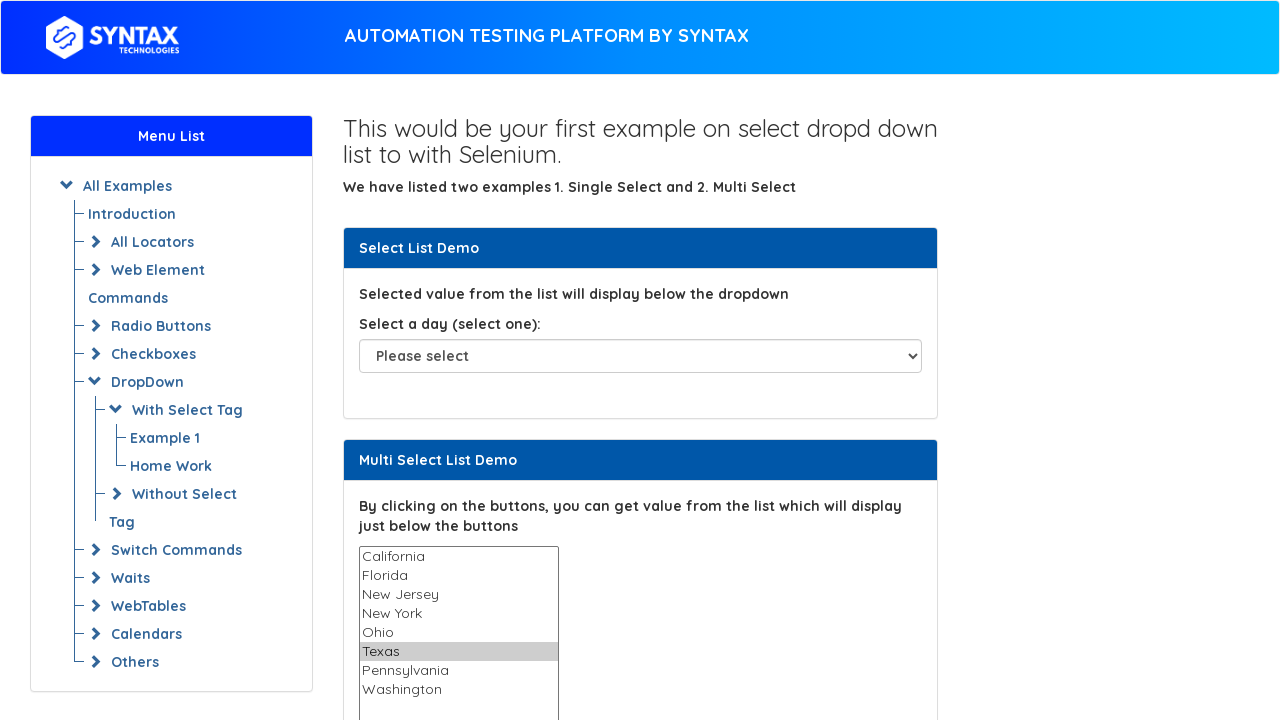

Retrieved all option elements from dropdown
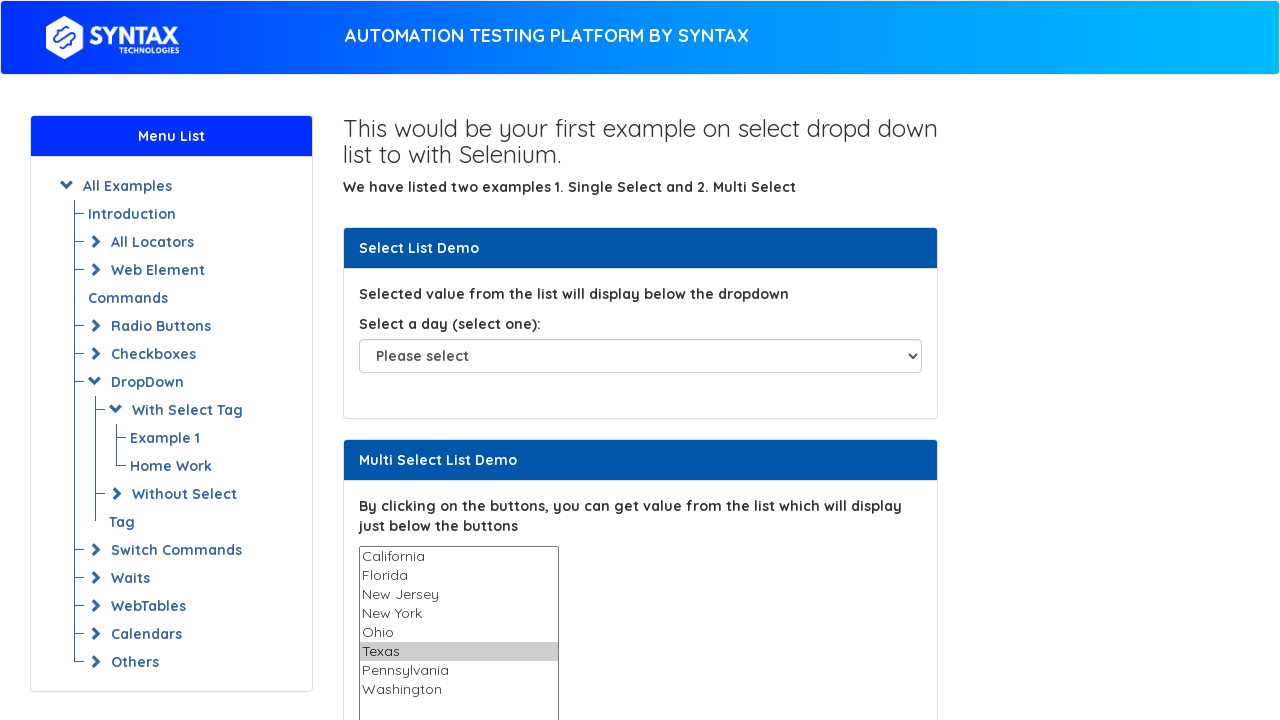

Extracted 8 option values from dropdown
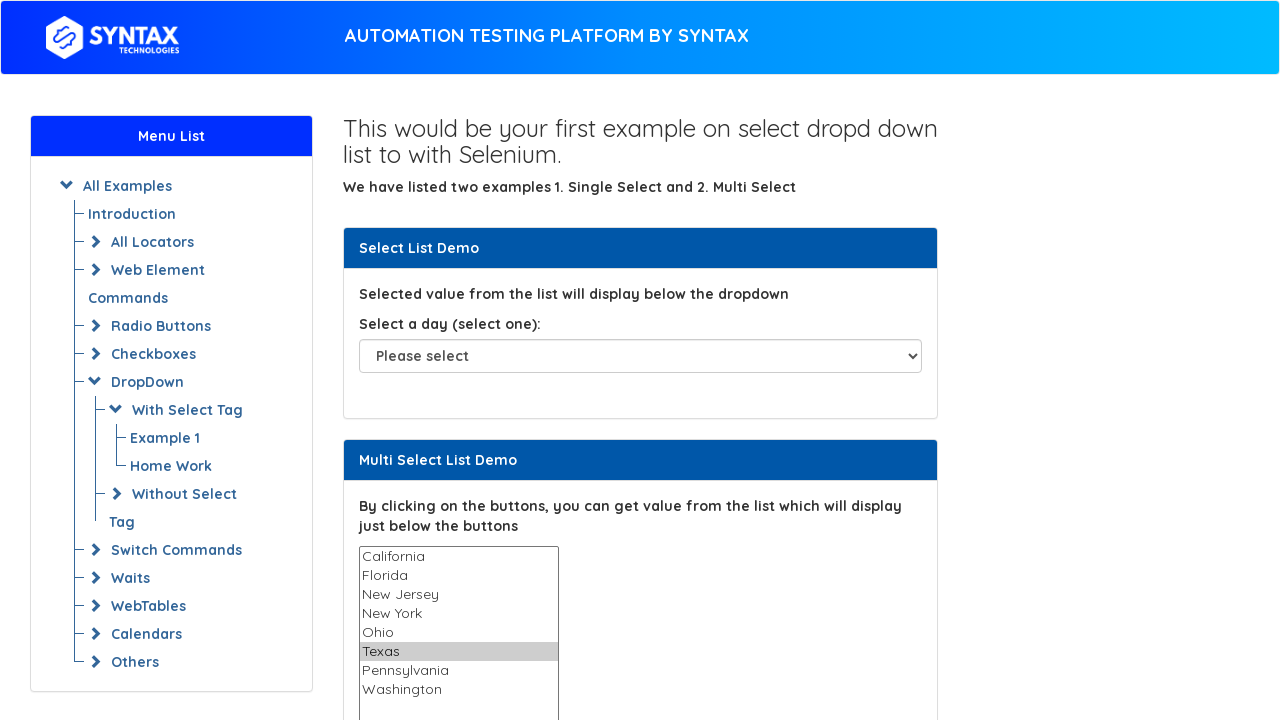

Selected all dropdown options in a loop on select#multi-select
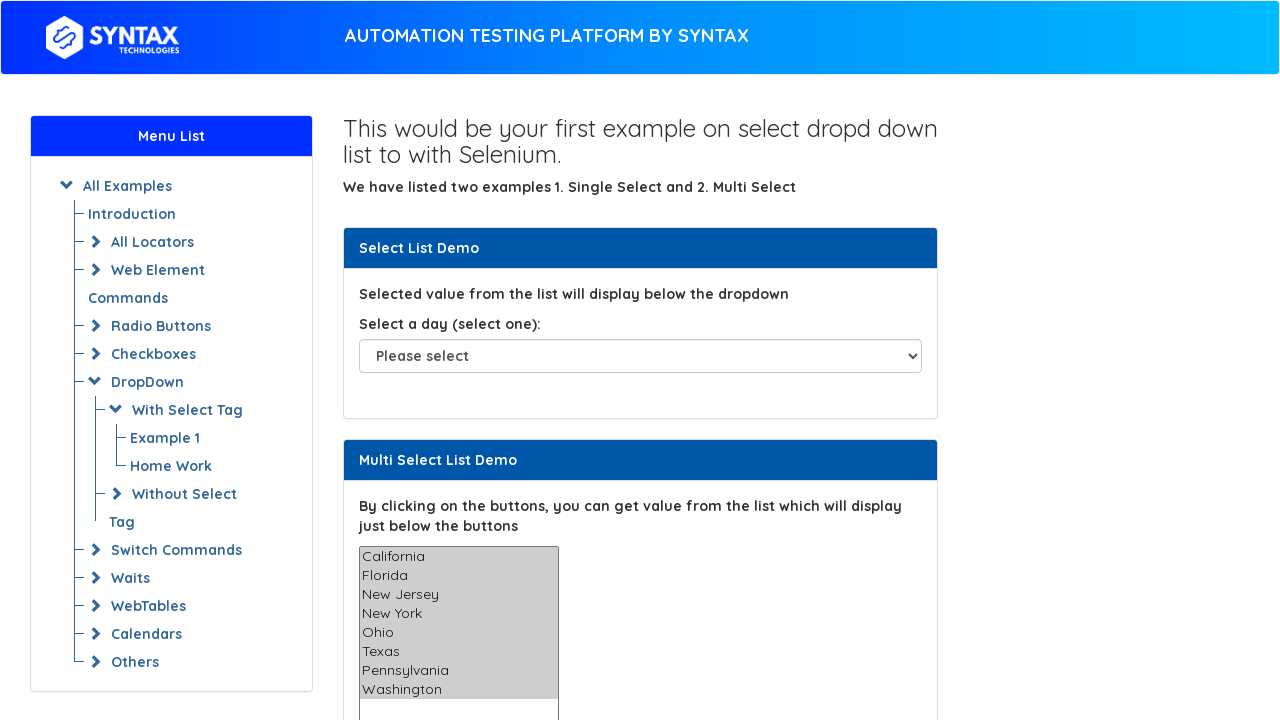

Waited 1 second to view all selections
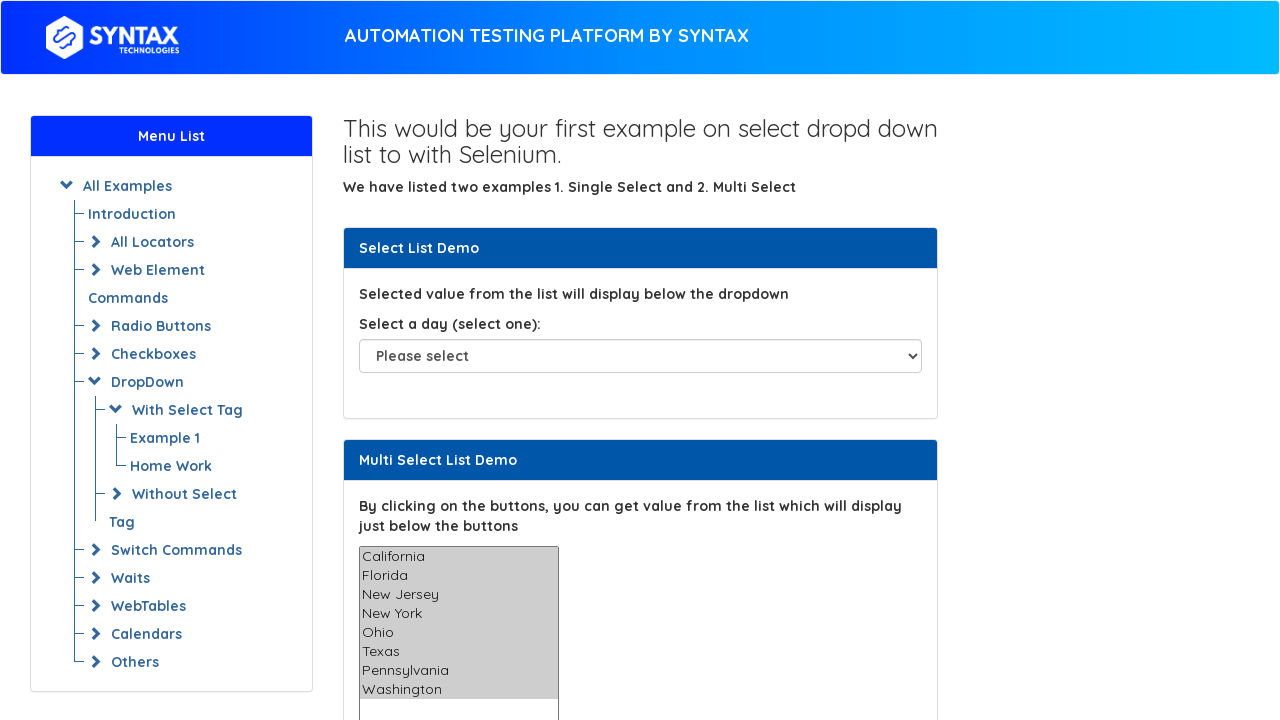

Deselected all options using JavaScript evaluation
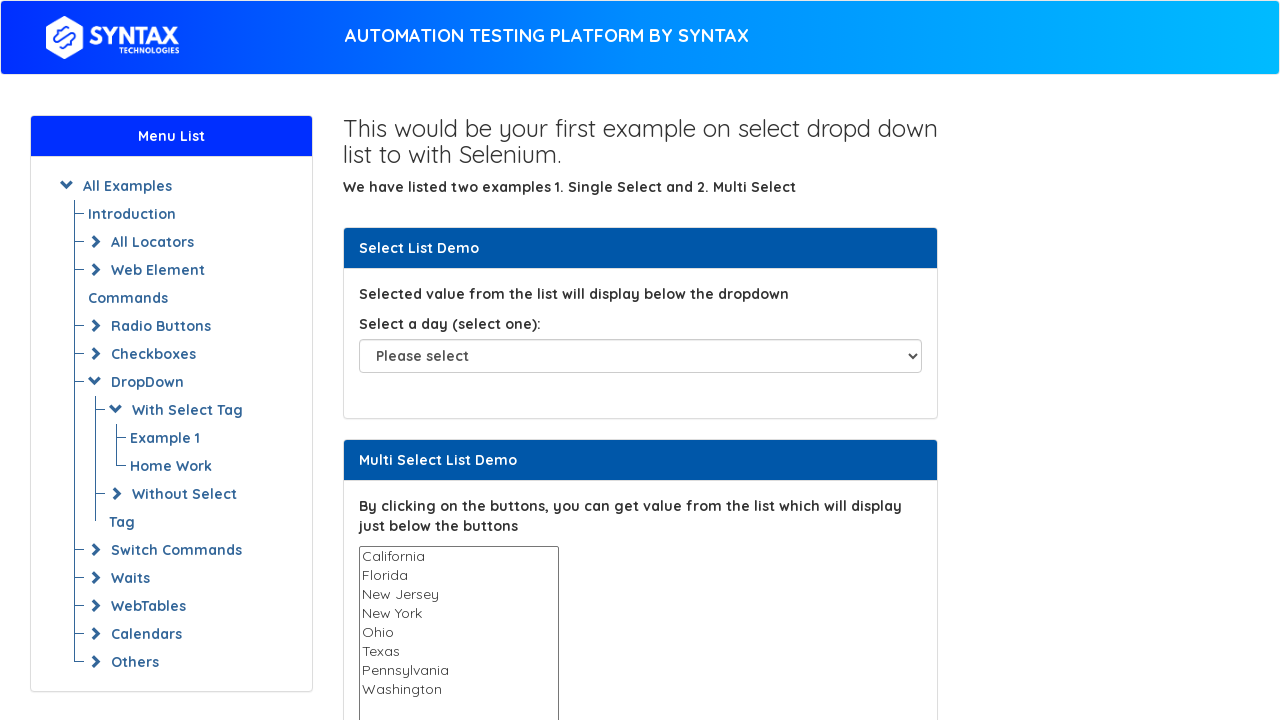

Verified dropdown is multi-select: True
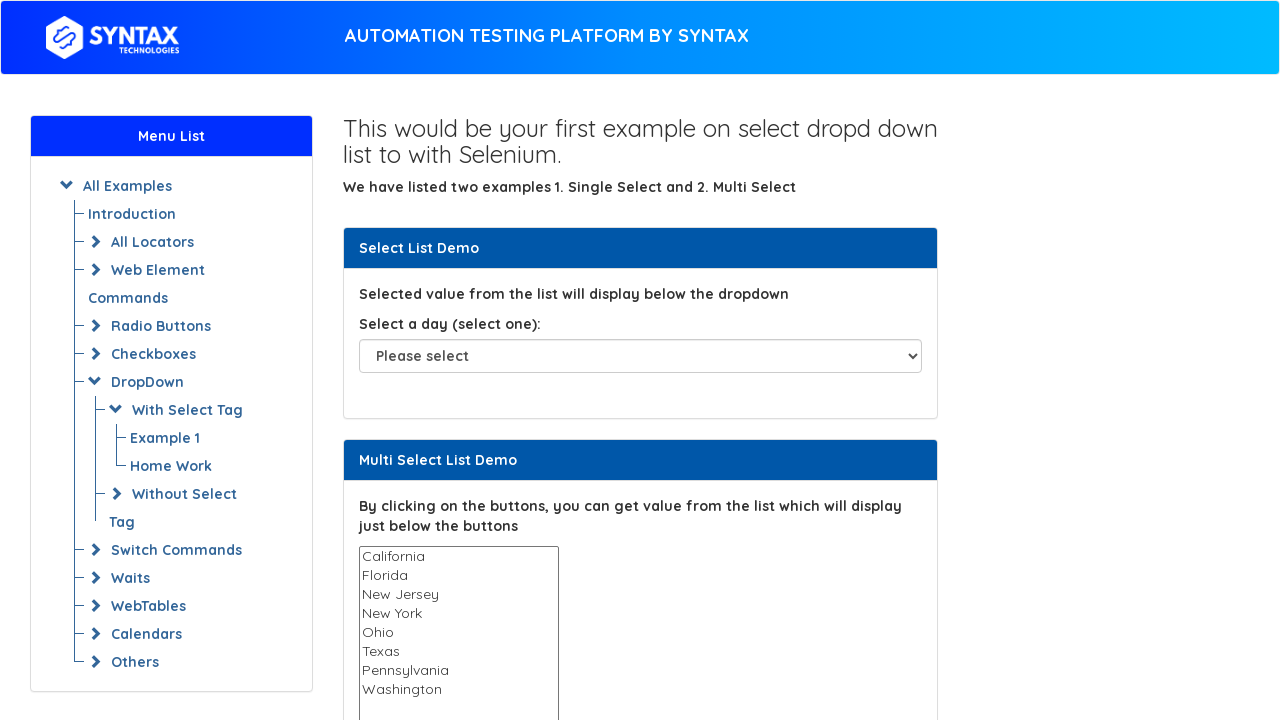

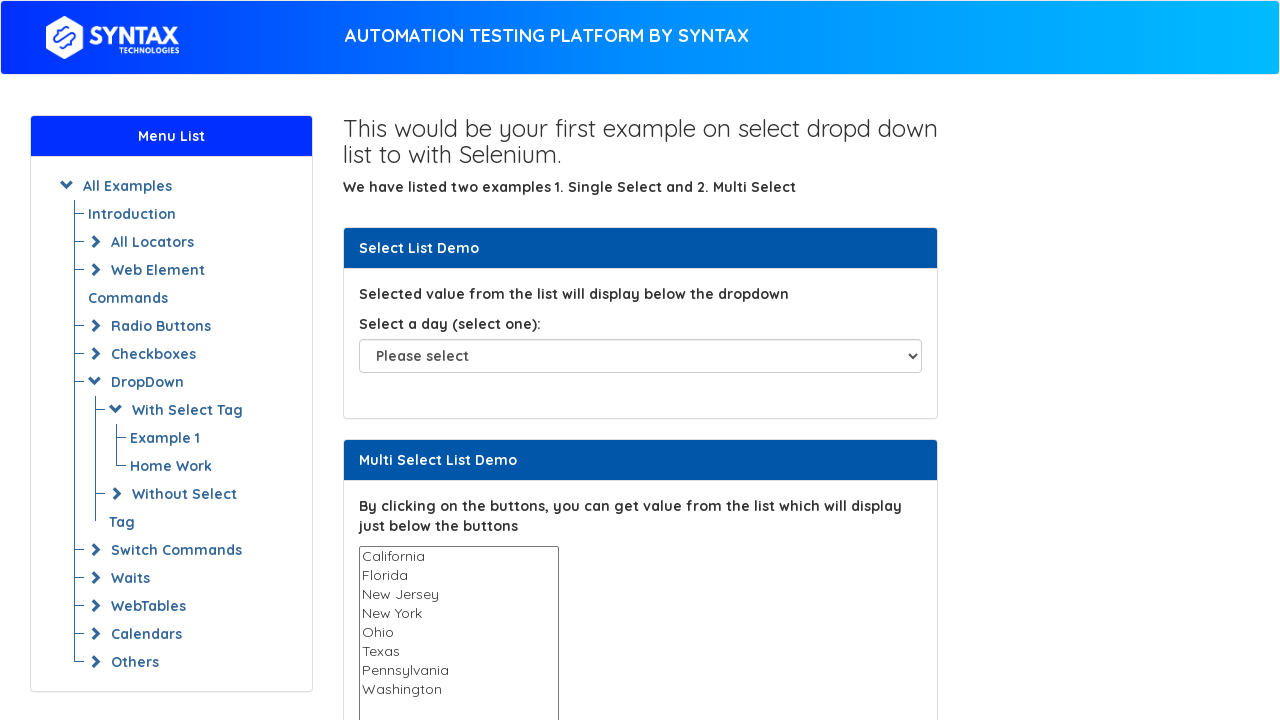